Tests clicking on a button element

Starting URL: http://uitestingplayground.com/click

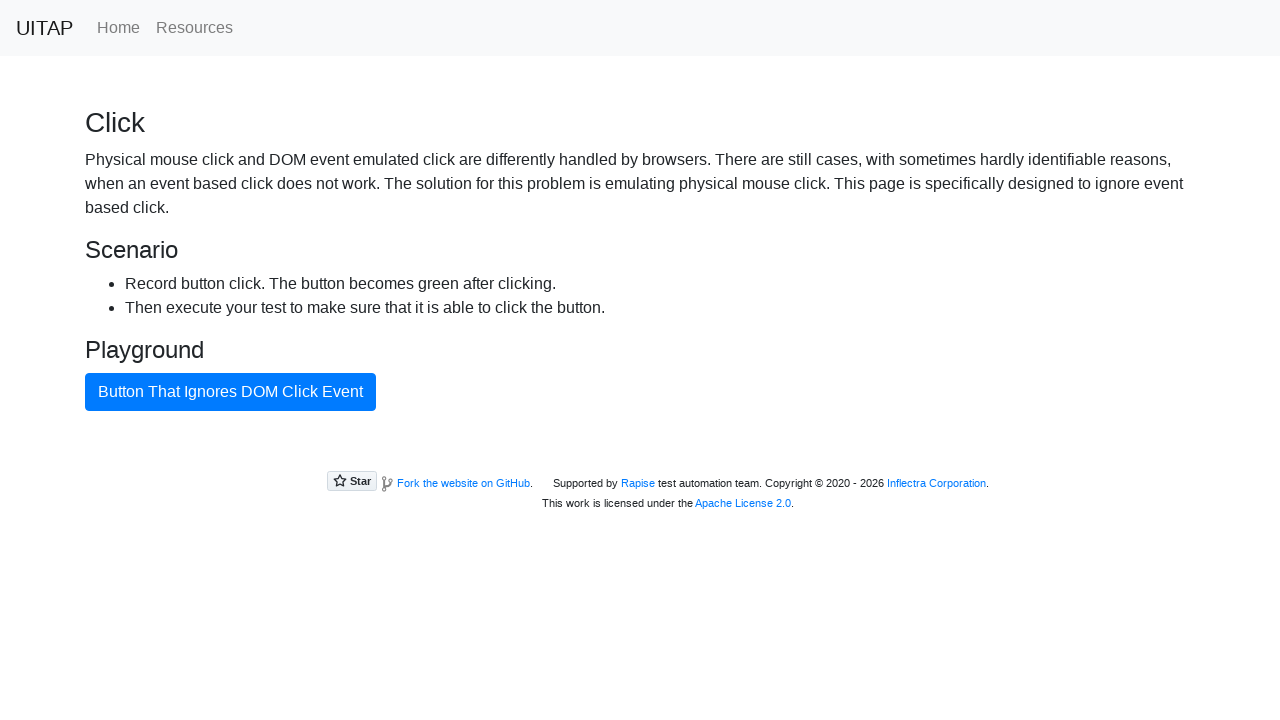

Navigated to UITestingPlayground click test page
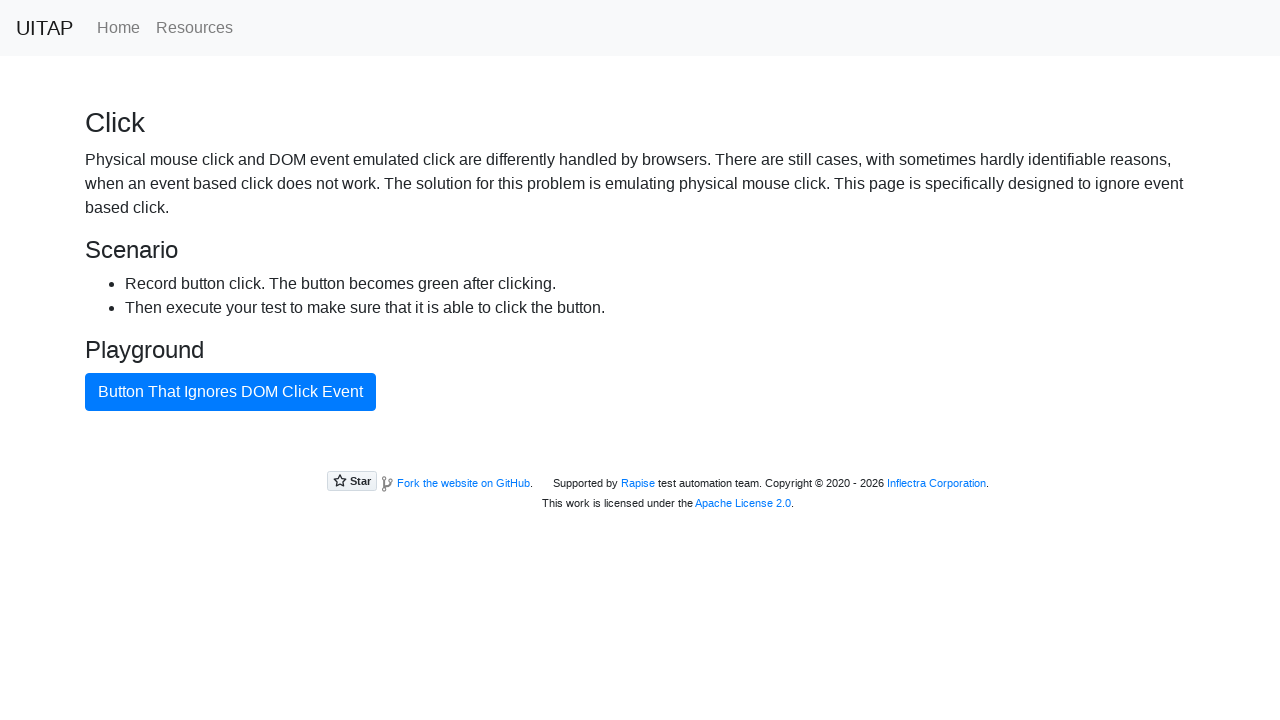

Clicked on the bad button element at (230, 392) on #badButton
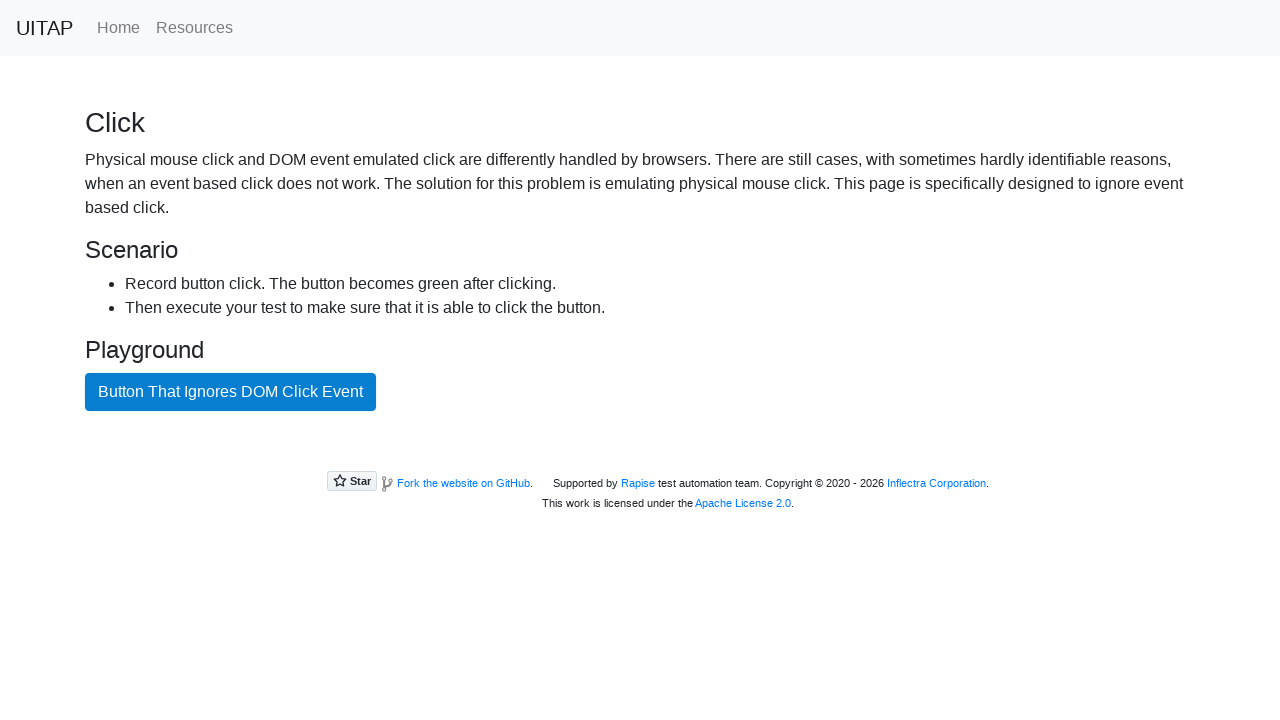

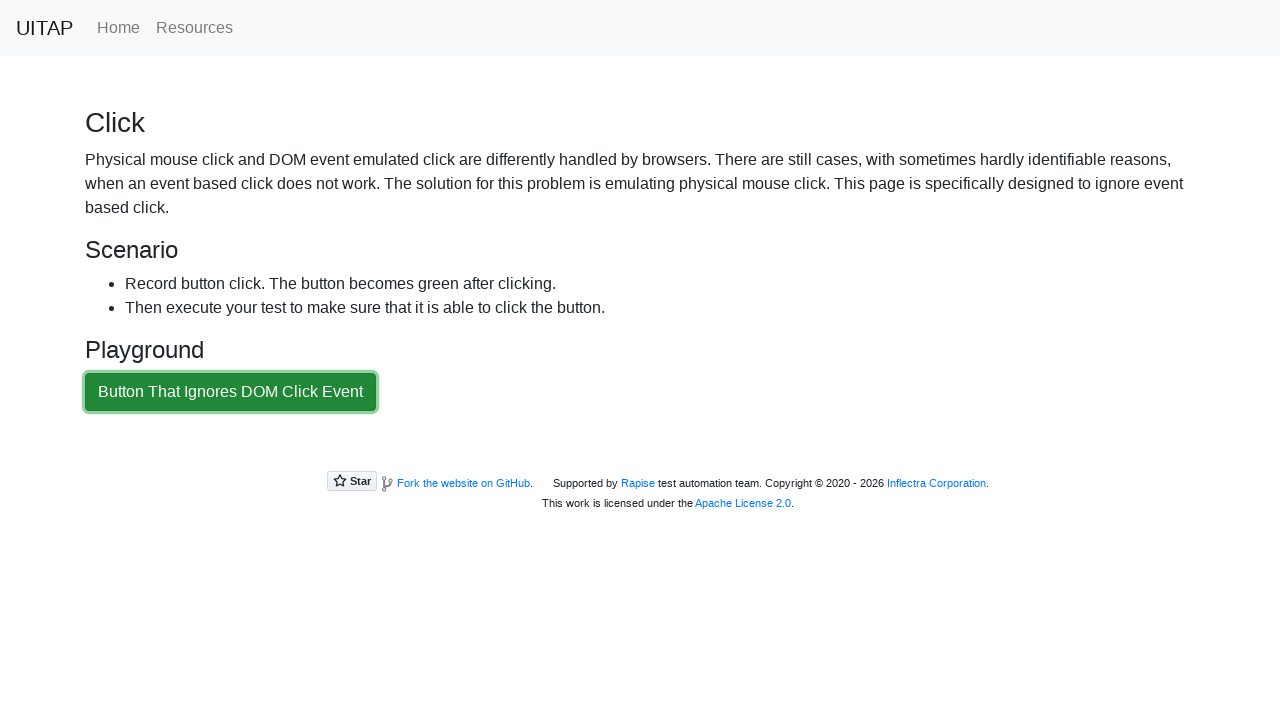